Navigates to the DemoQA site, clicks on "Alerts, Frame & Windows" menu, then clicks on "Nested Frames" submenu to view nested frame content.

Starting URL: https://demoqa.com/

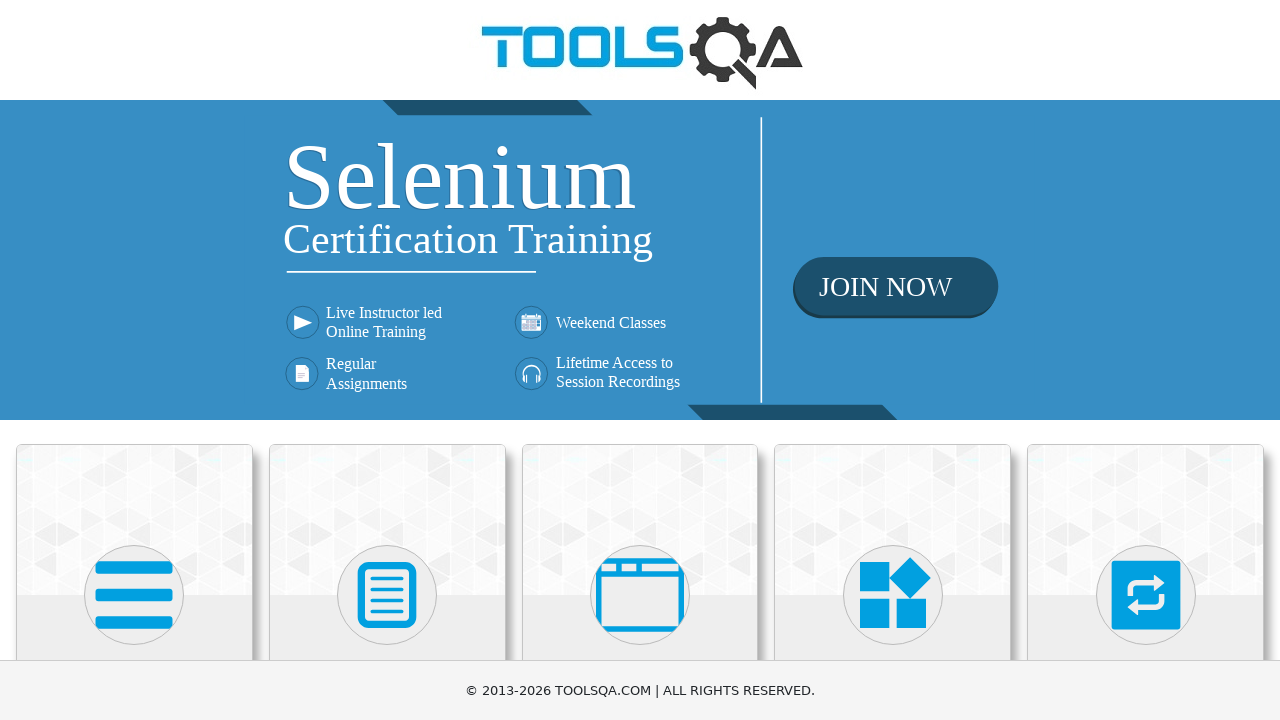

Clicked on 'Alerts, Frame & Windows' menu item at (640, 360) on text=Alerts, Frame & Windows
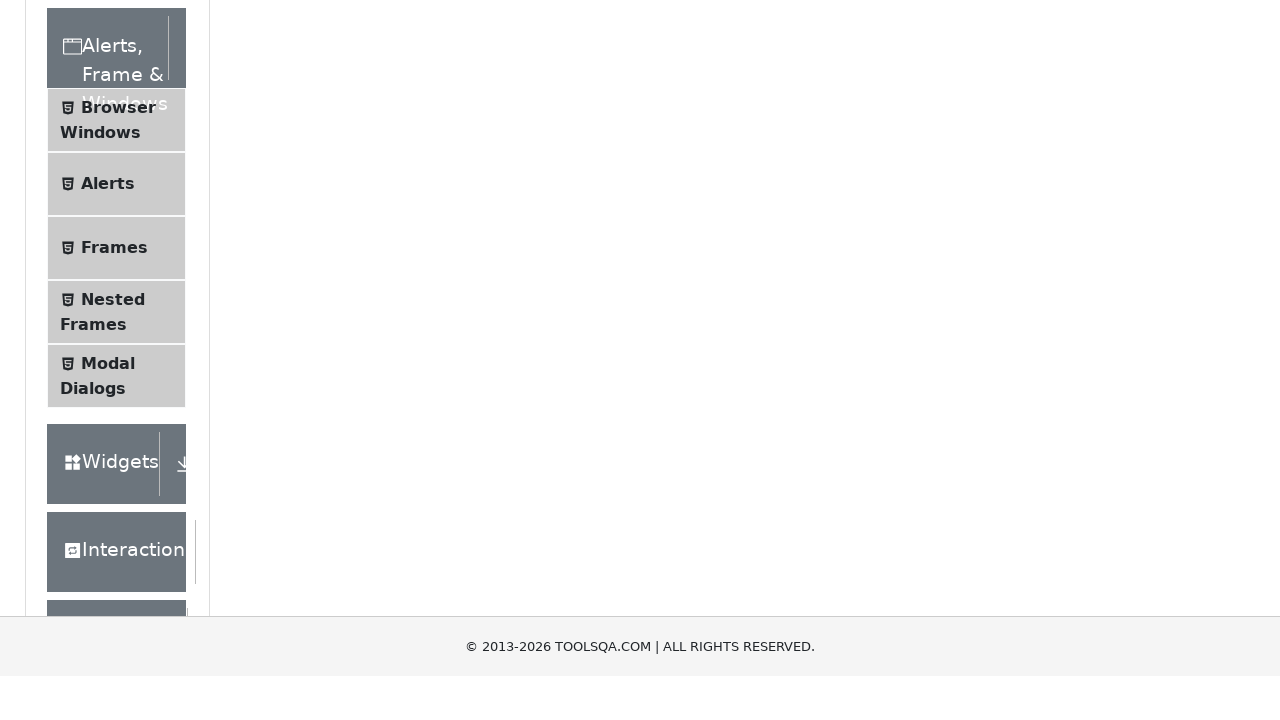

Clicked on 'Nested Frames' submenu item at (113, 616) on text=Nested Frames
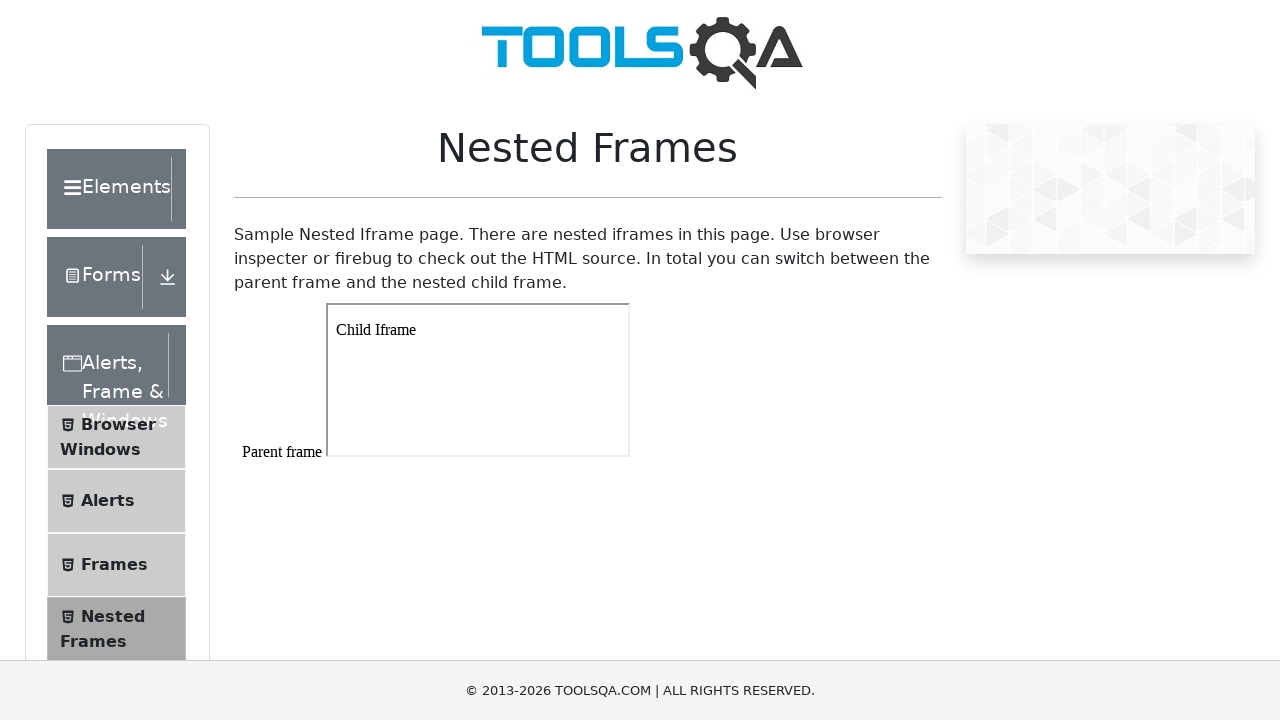

Nested frames content loaded successfully
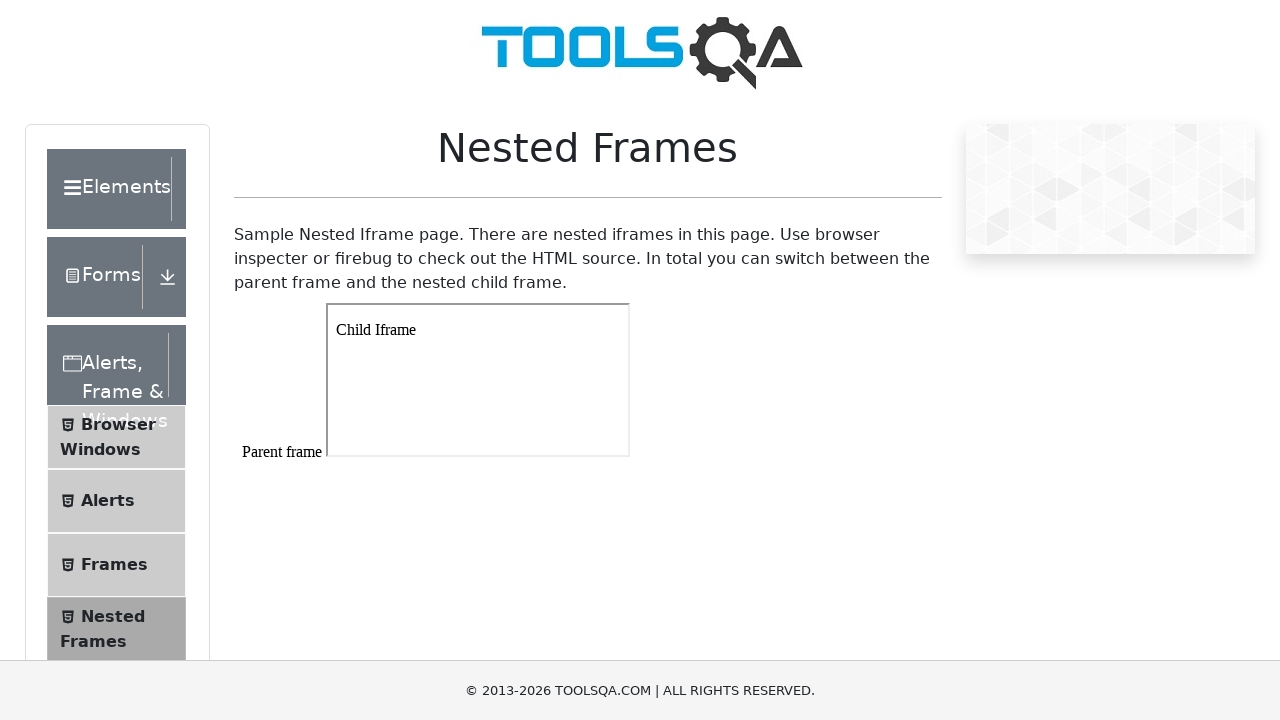

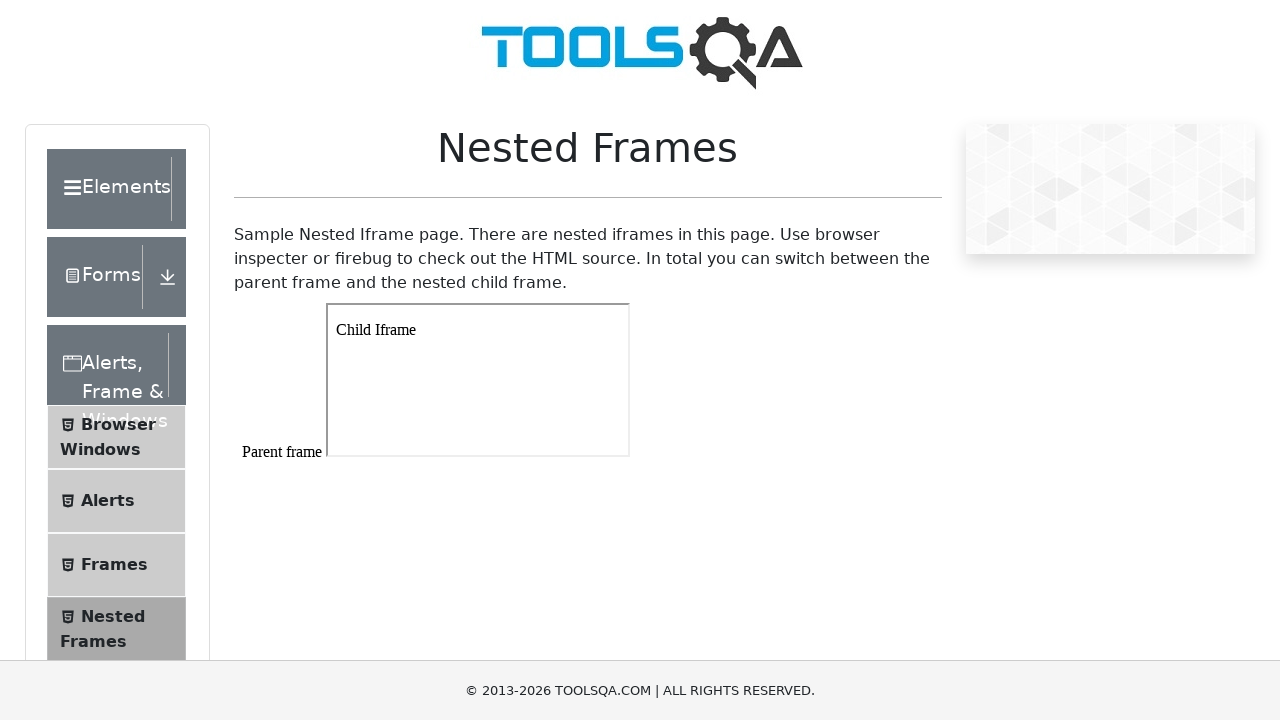